Tests drawing functionality on a canvas by drawing a triangle shape using mouse actions, then resets the canvas

Starting URL: https://claruswaysda.github.io/Draw.html

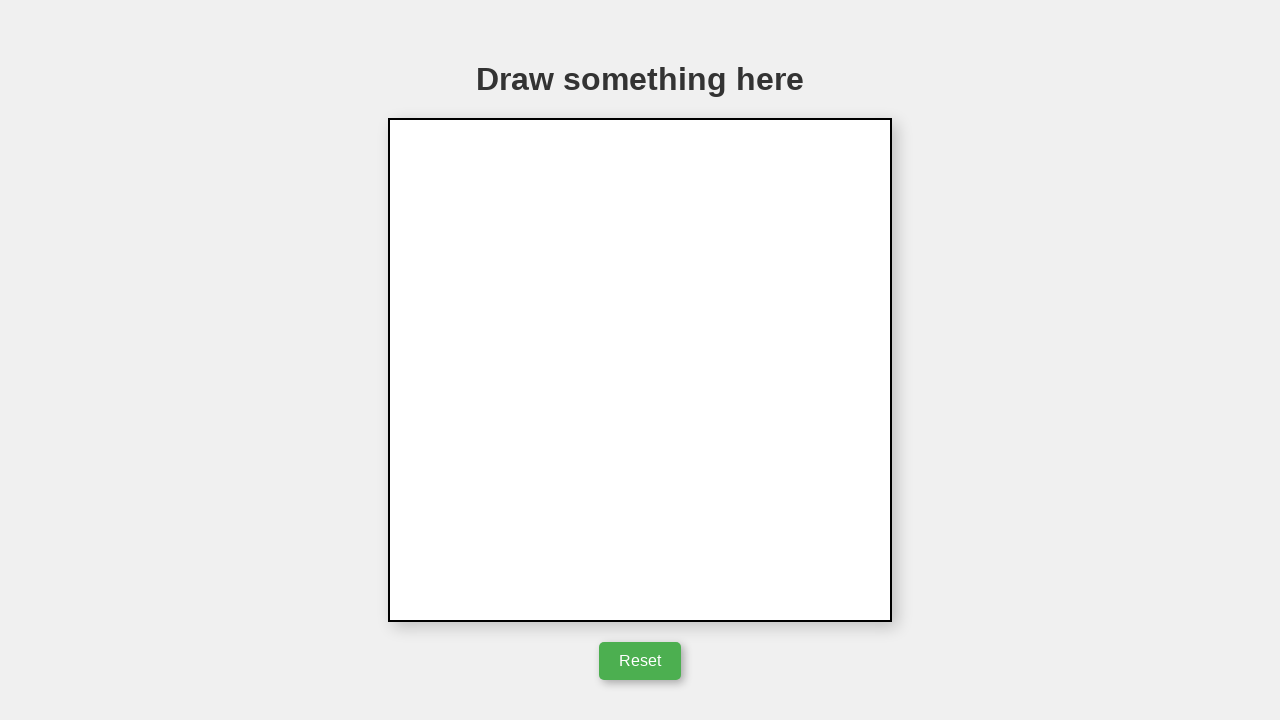

Located the canvas element with ID 'myCanvas'
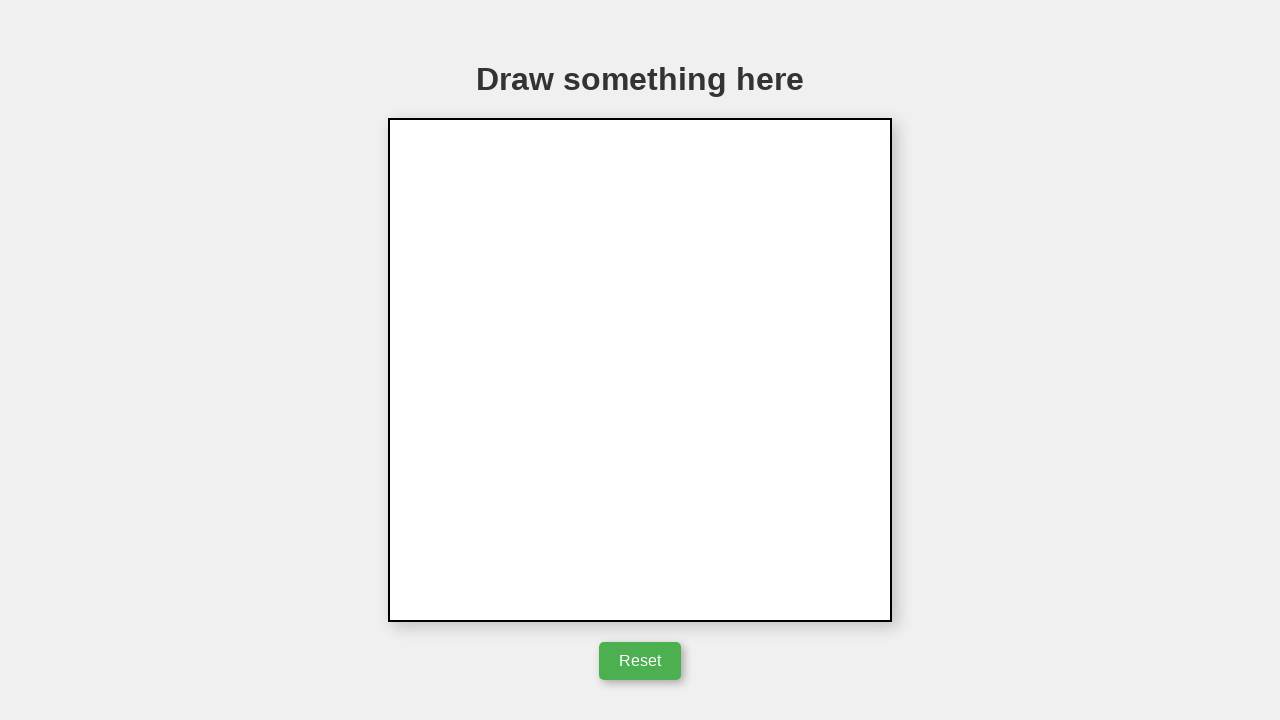

Retrieved canvas bounding box dimensions
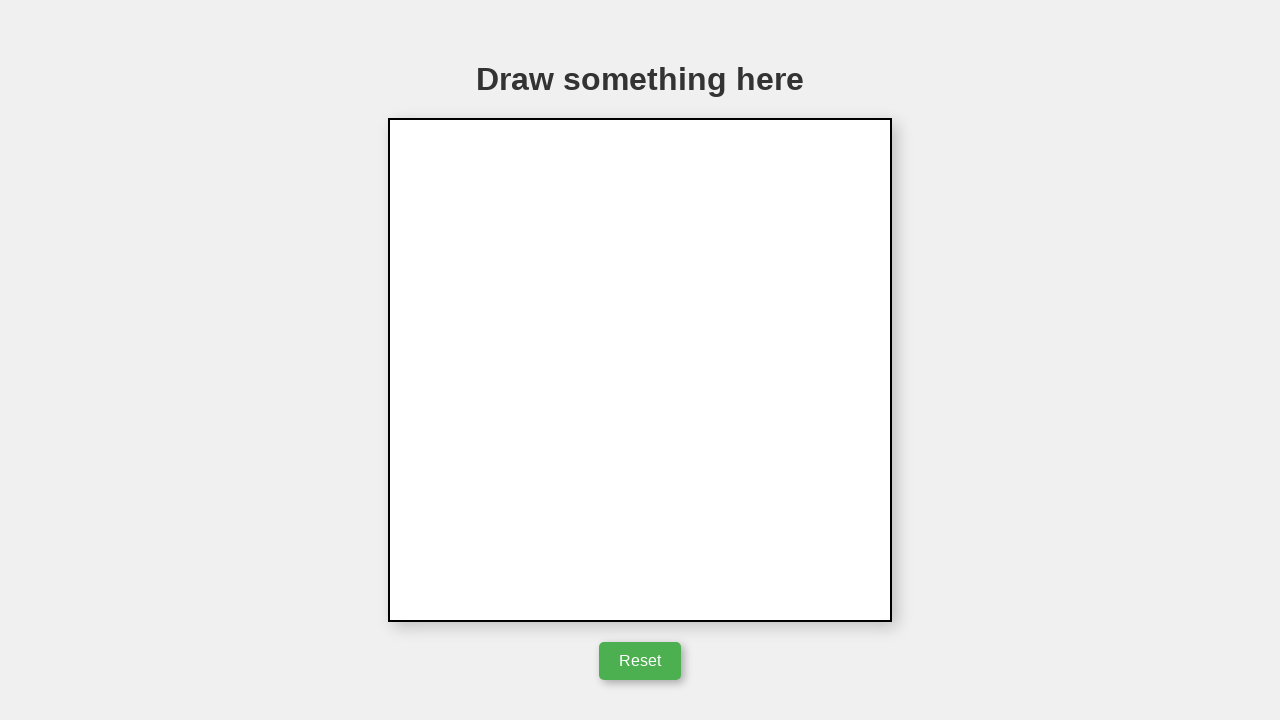

Moved mouse to starting position at top center of canvas at (640, 244)
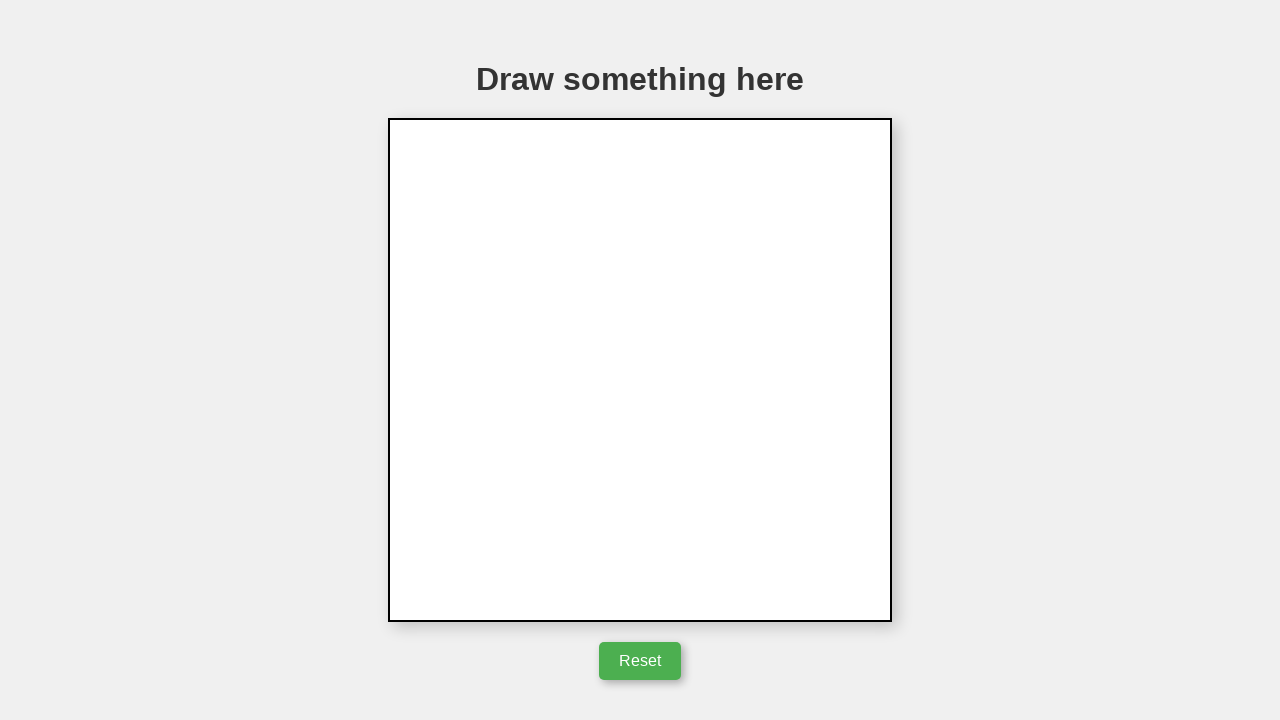

Pressed mouse button down to start drawing at (640, 244)
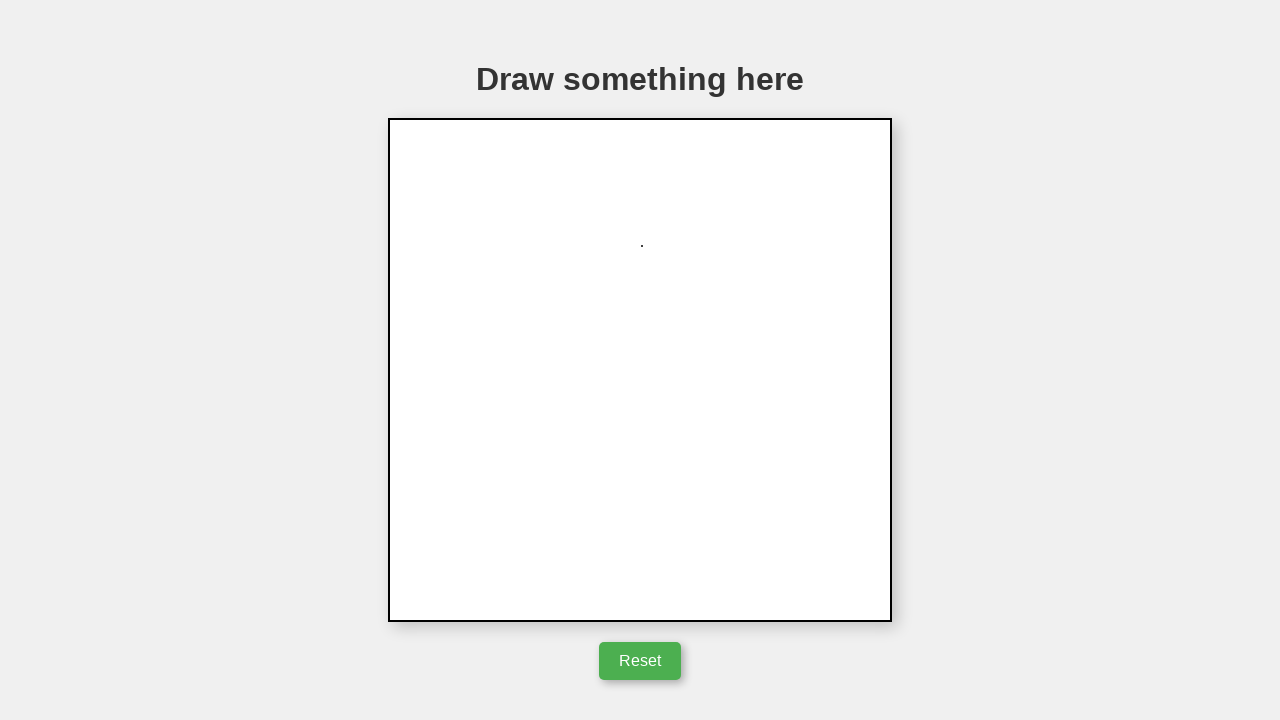

Drew first line of triangle moving right-down at (740, 394)
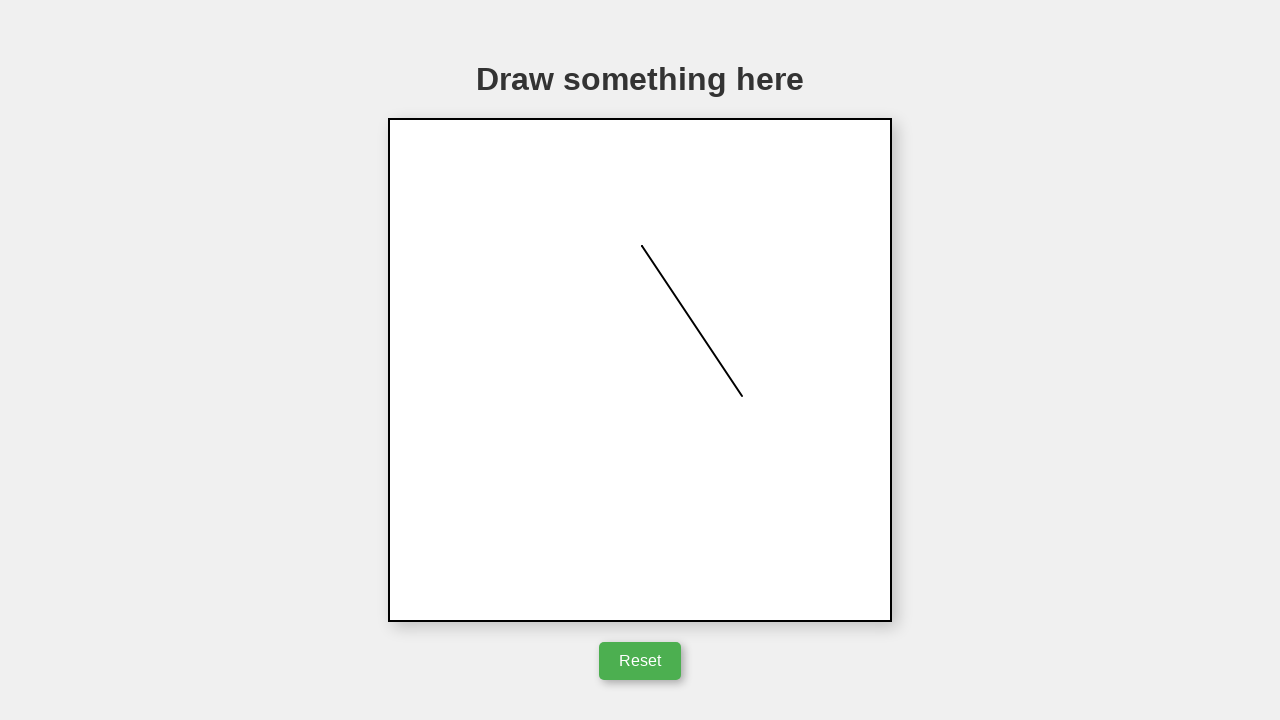

Drew second line of triangle moving left to form base at (540, 394)
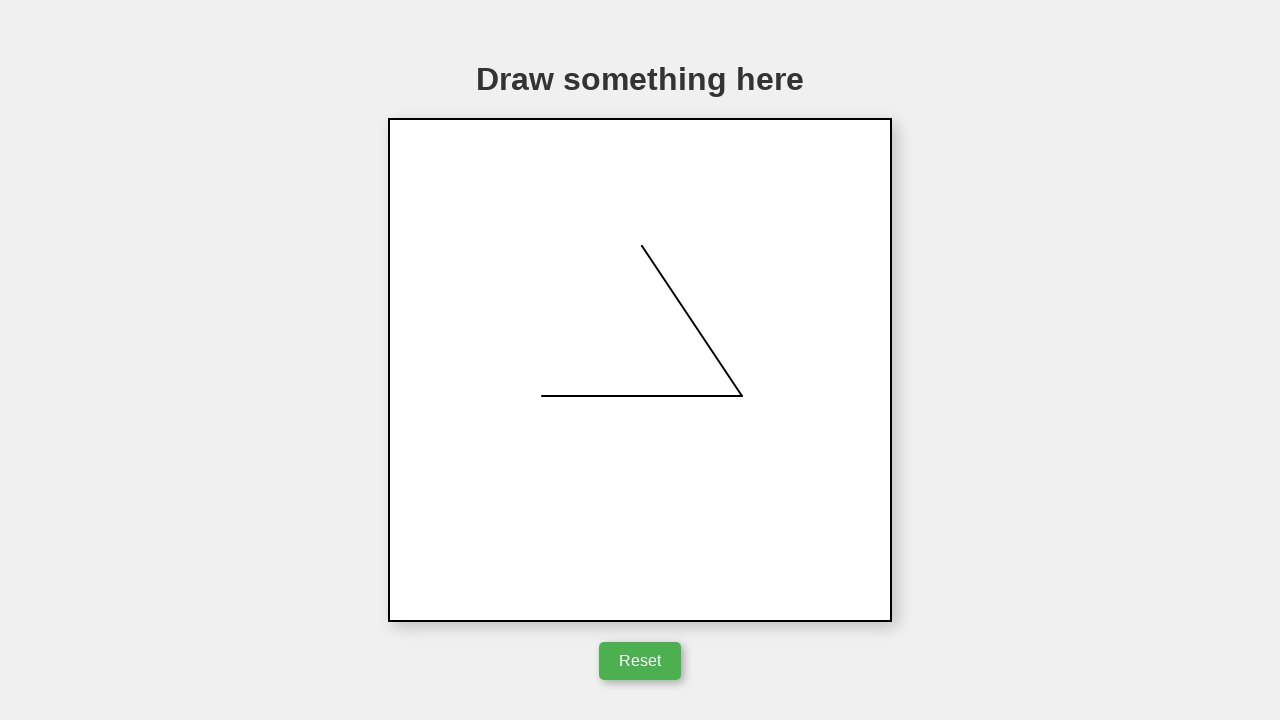

Drew third line of triangle returning to starting position at (640, 244)
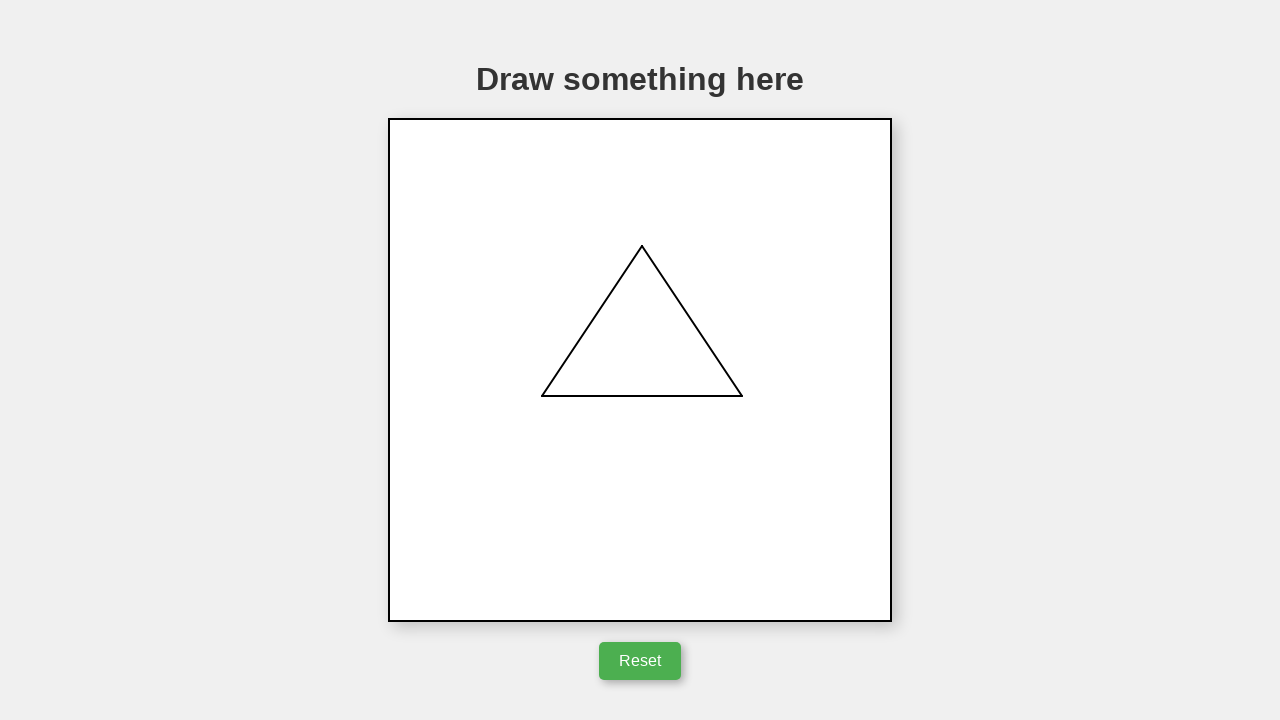

Released mouse button to complete triangle drawing at (640, 244)
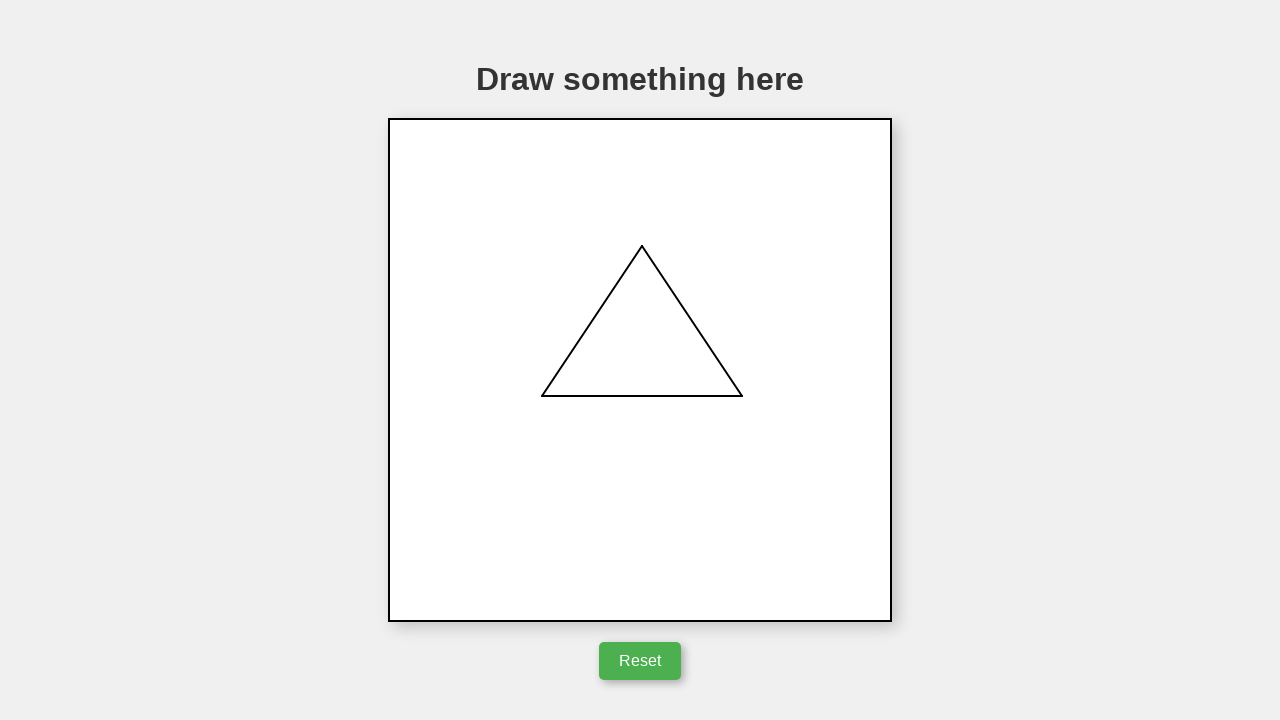

Clicked reset button to clear the canvas at (640, 661) on #resetButton
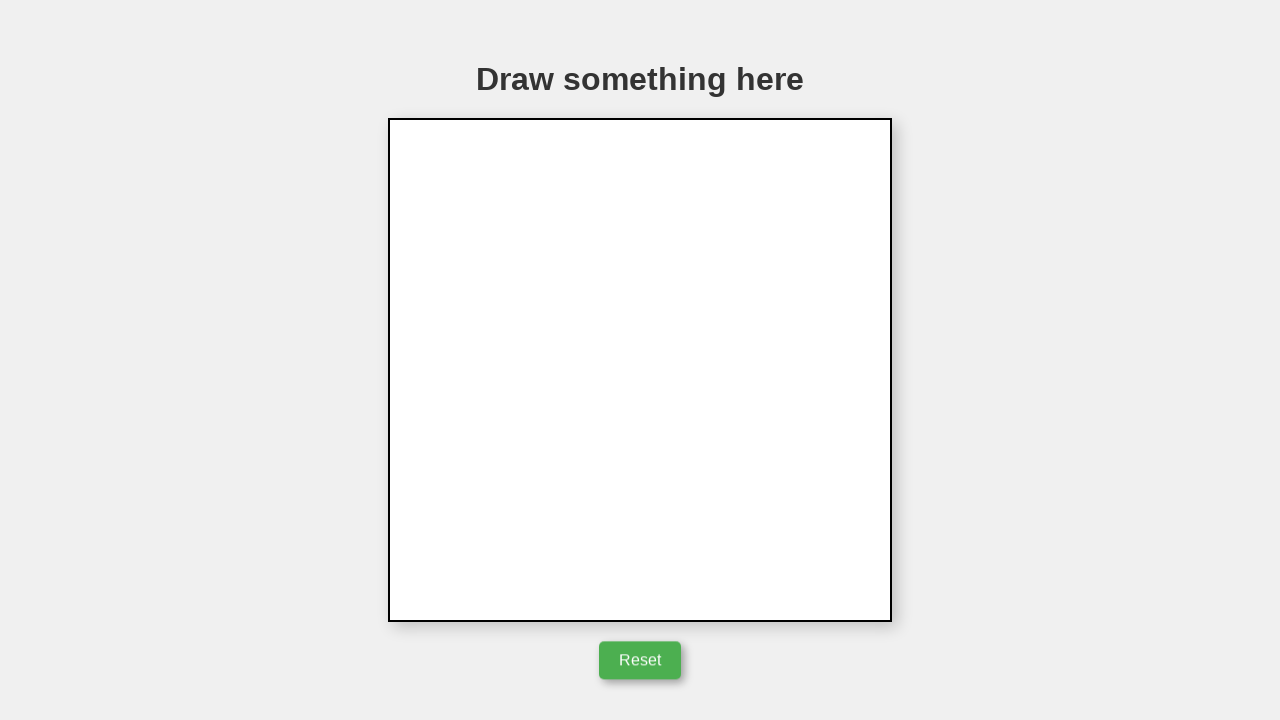

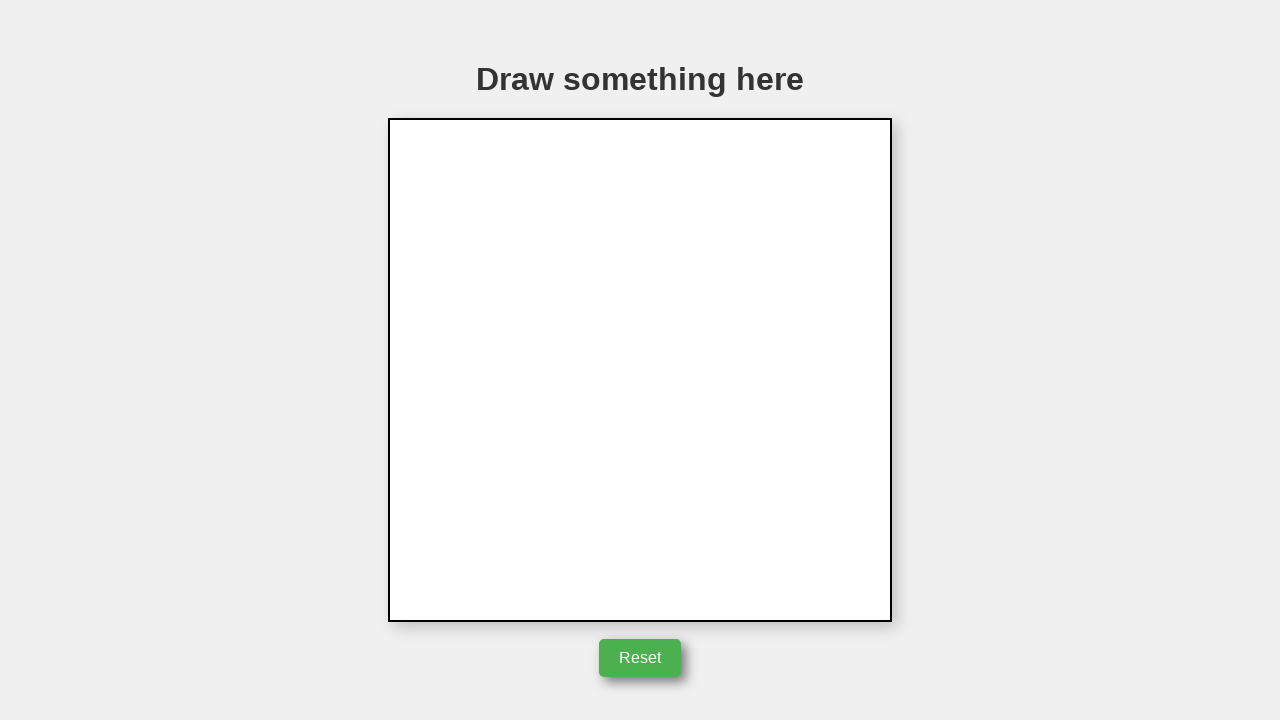